Tests browser navigation functionality by maximizing the window, navigating back and forward, and retrieving page information like title and URL.

Starting URL: http://www.protrainingtech.com

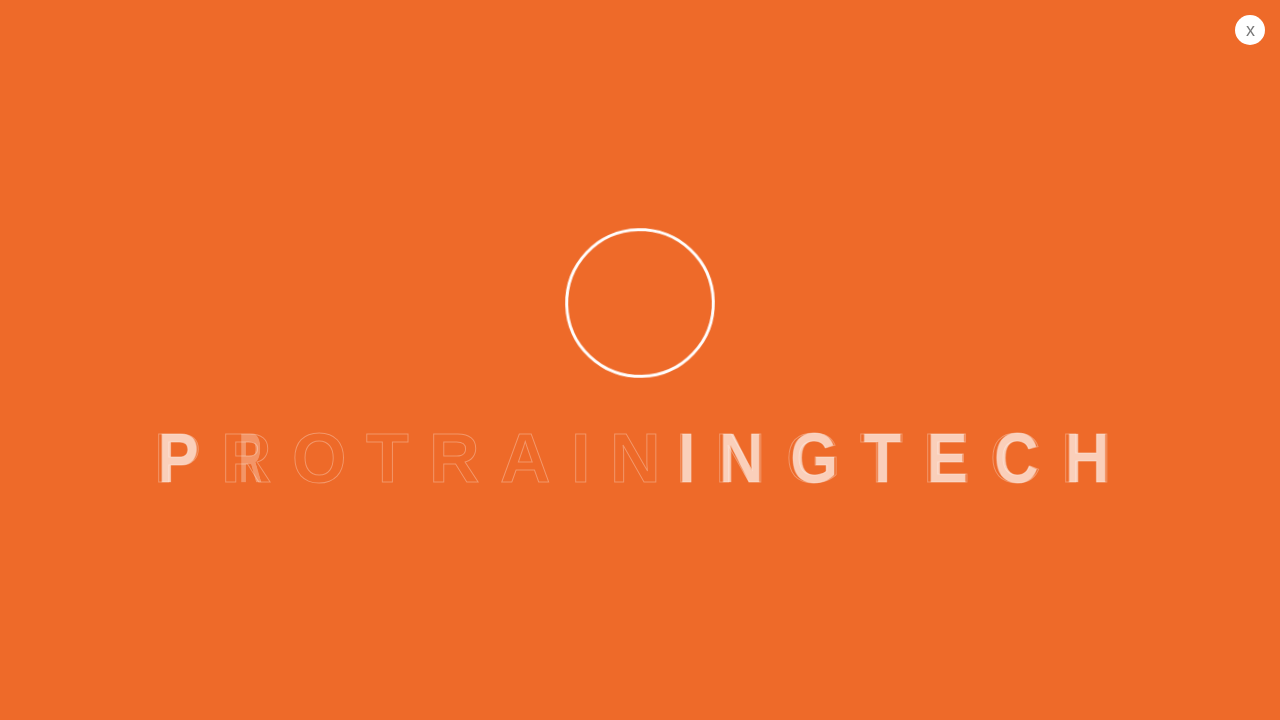

Set viewport size to 1920x1080
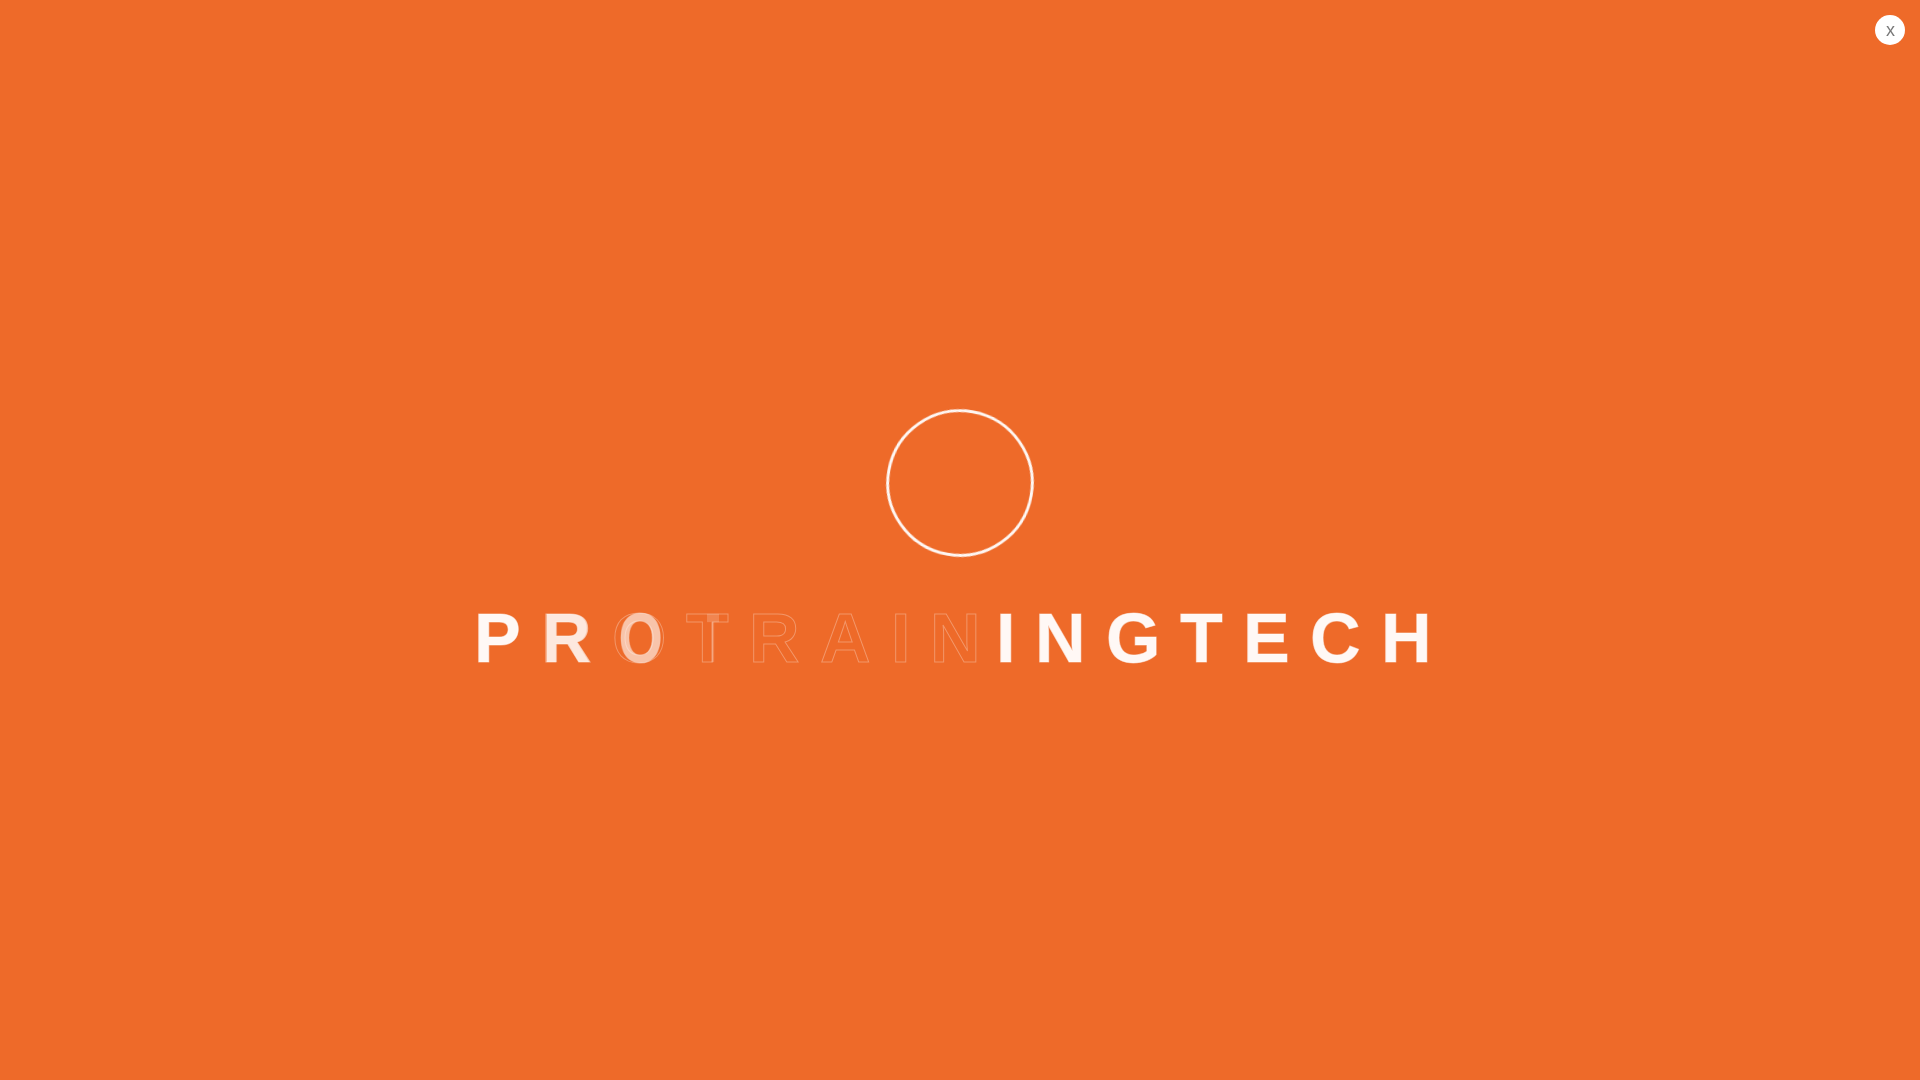

Navigated back in browser history
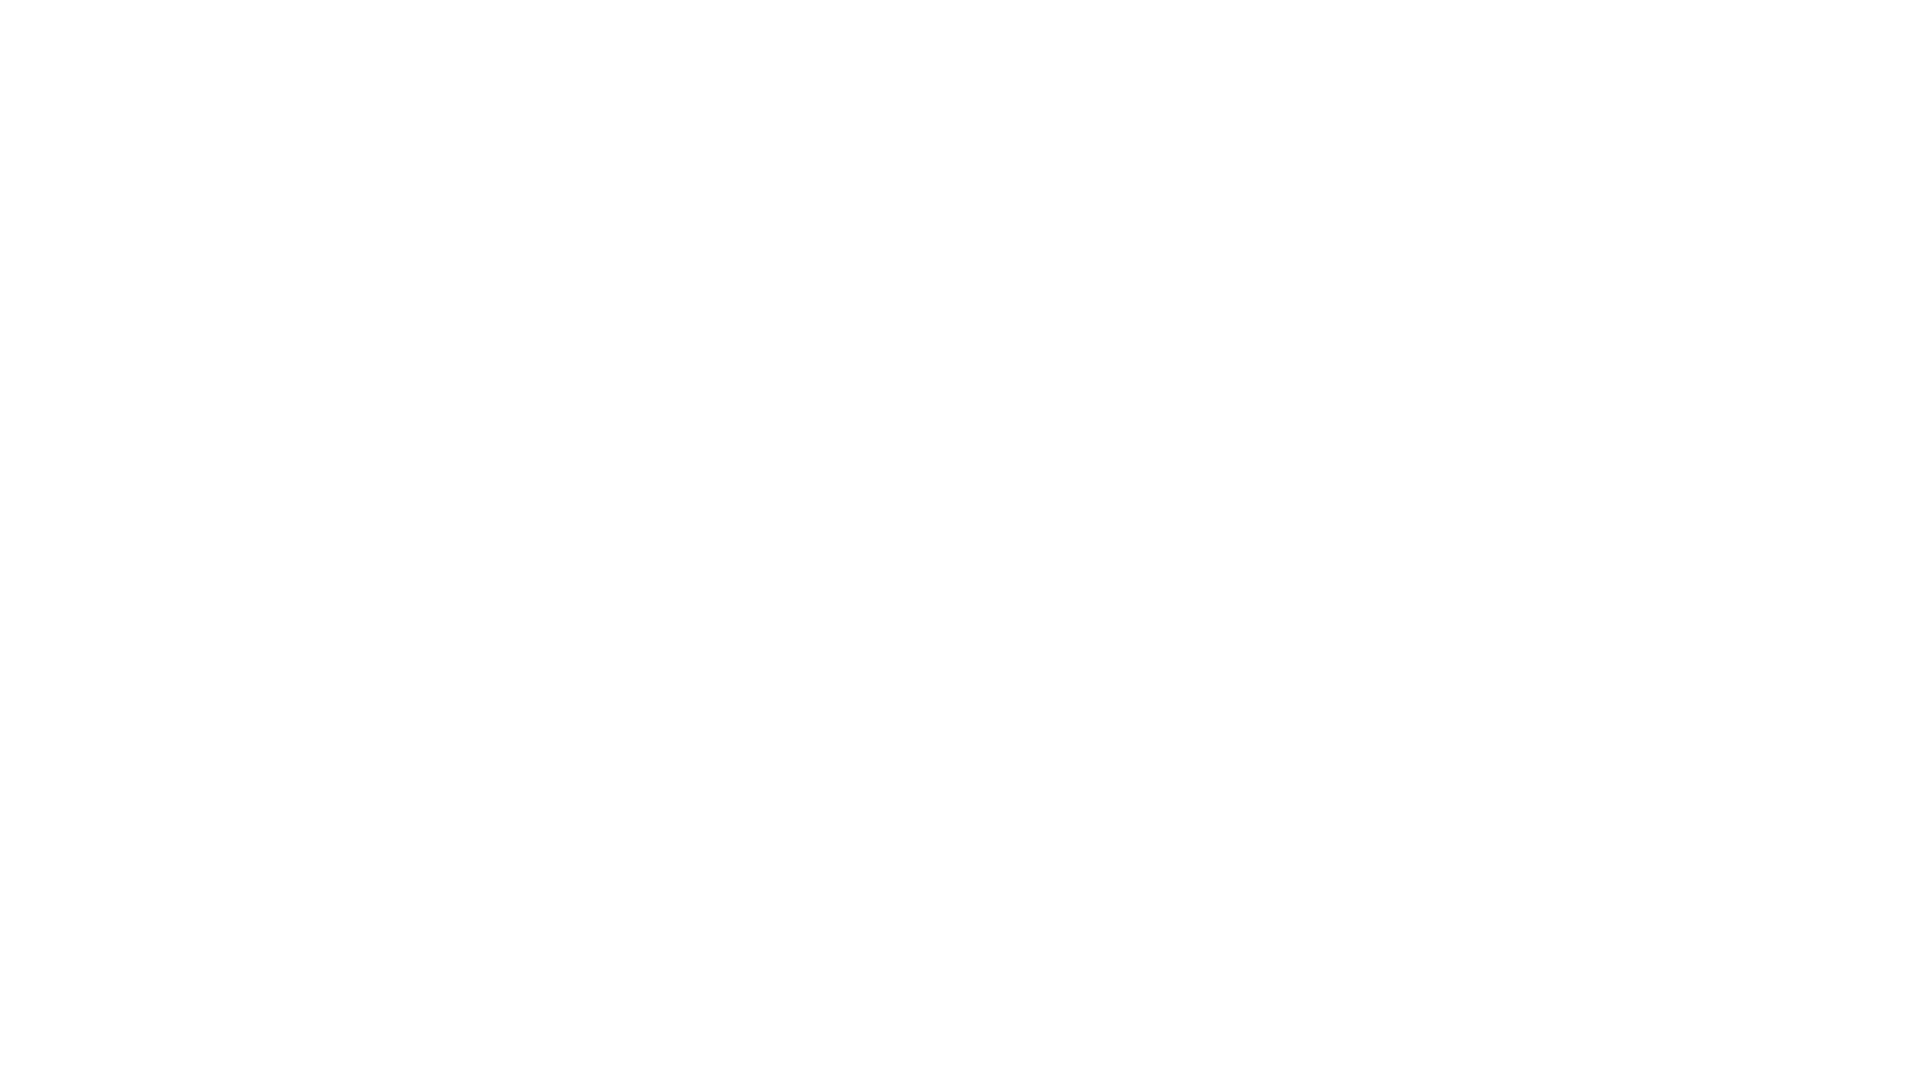

Navigated forward in browser history
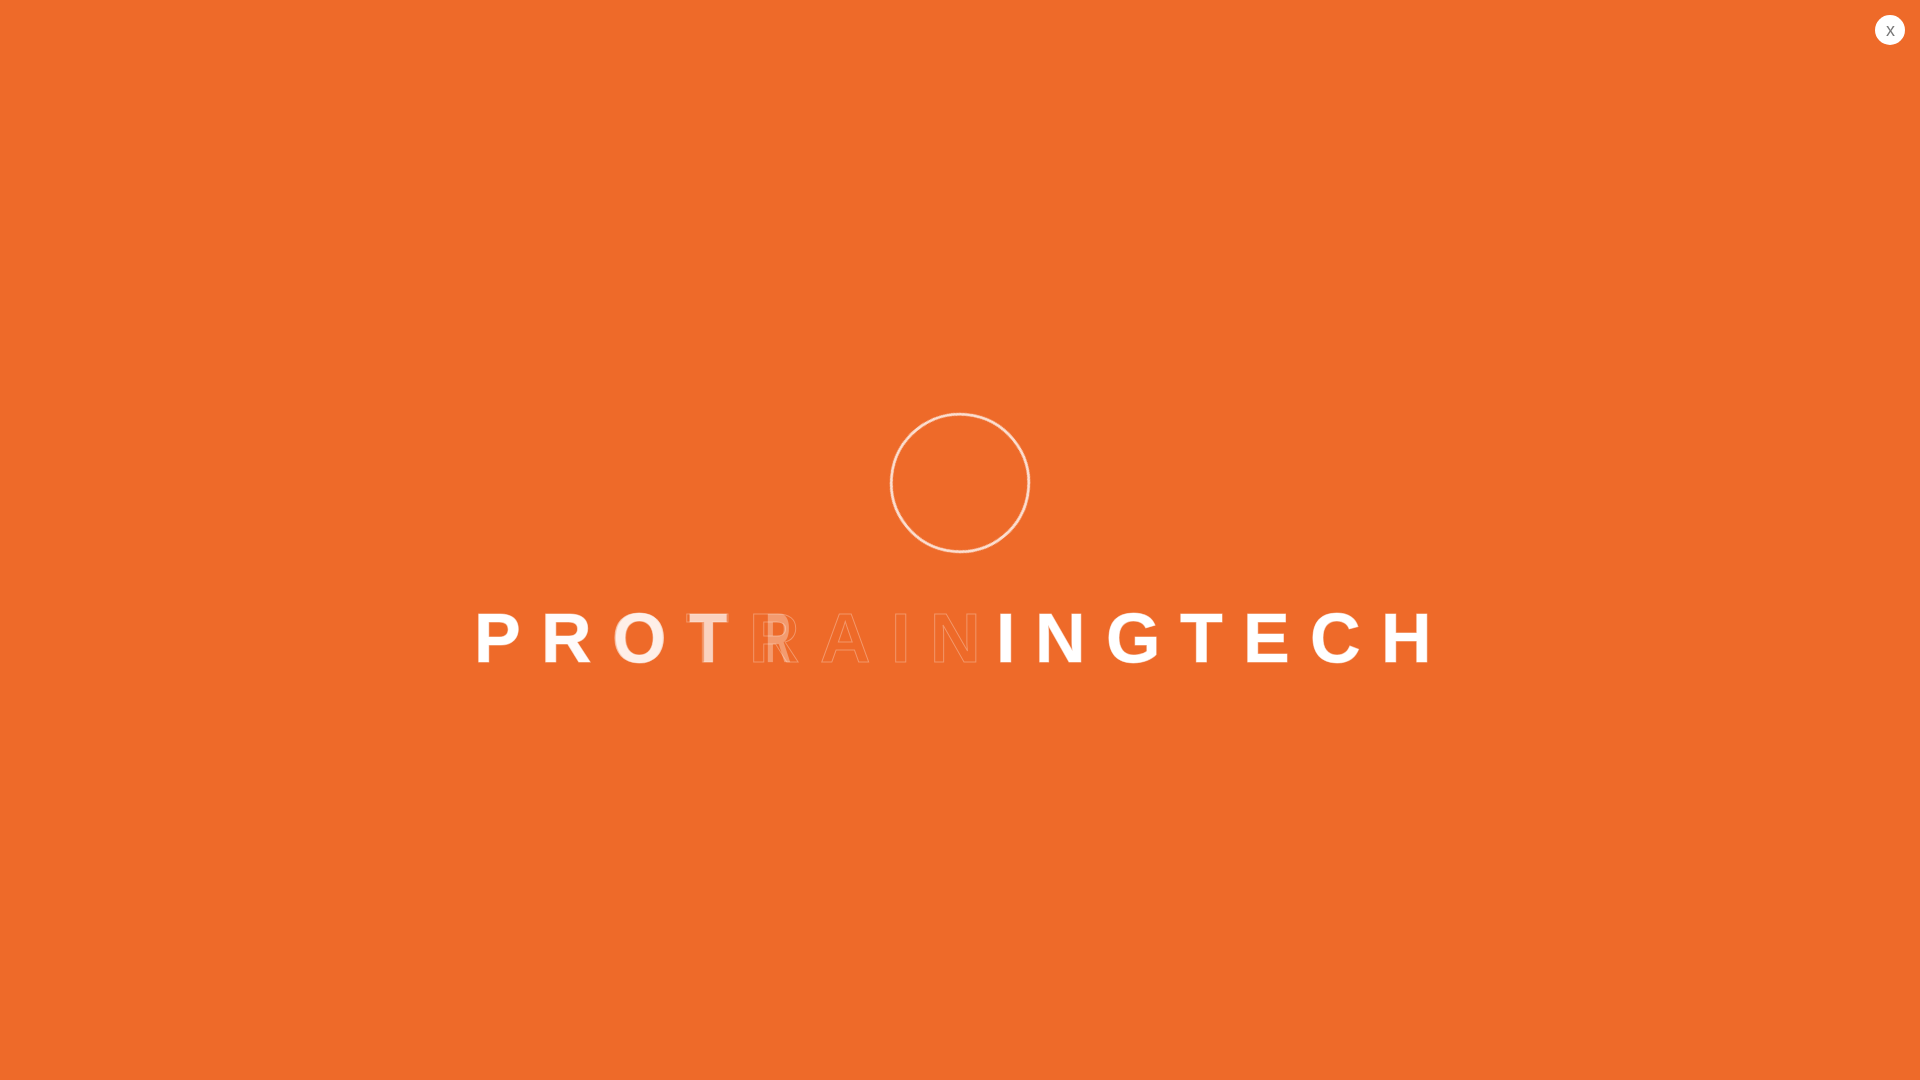

Waited for page to load (domcontentloaded)
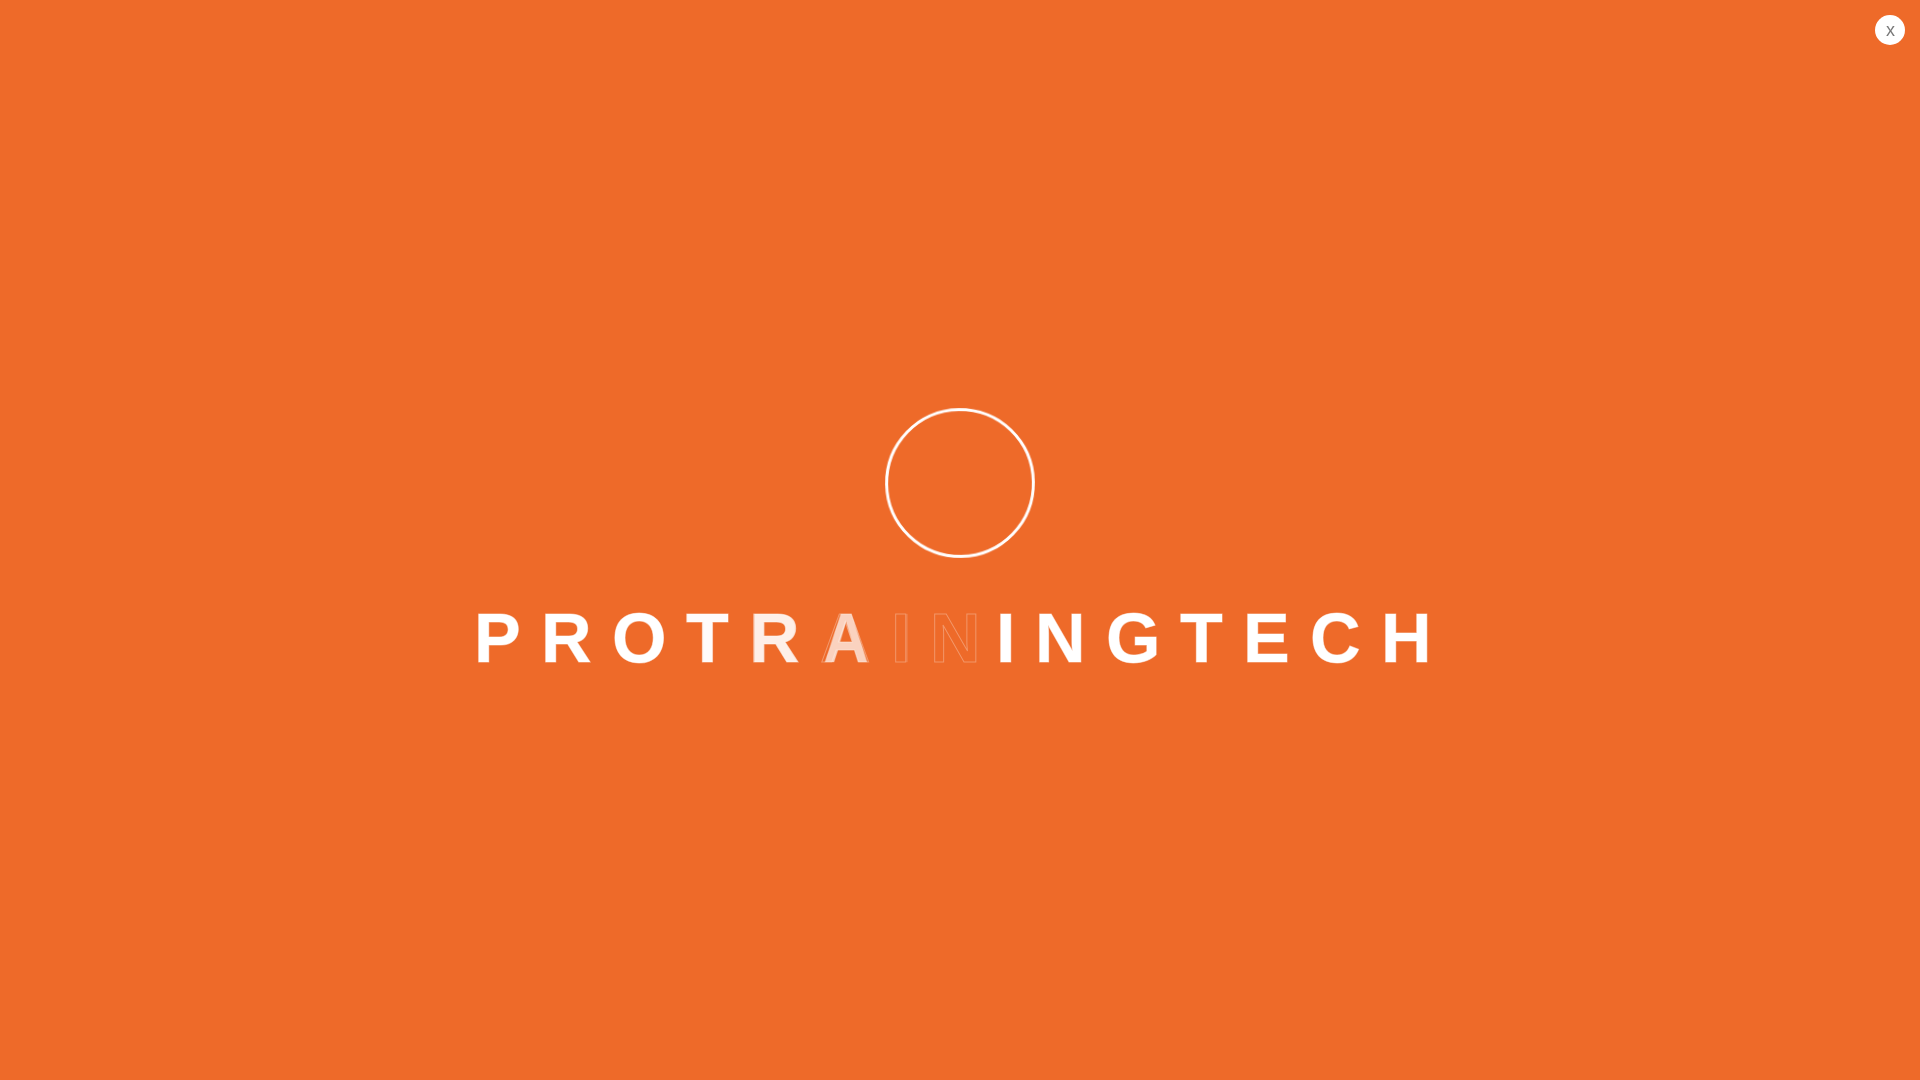

Retrieved page title: Pro Training Techs – One Stop Career Solution
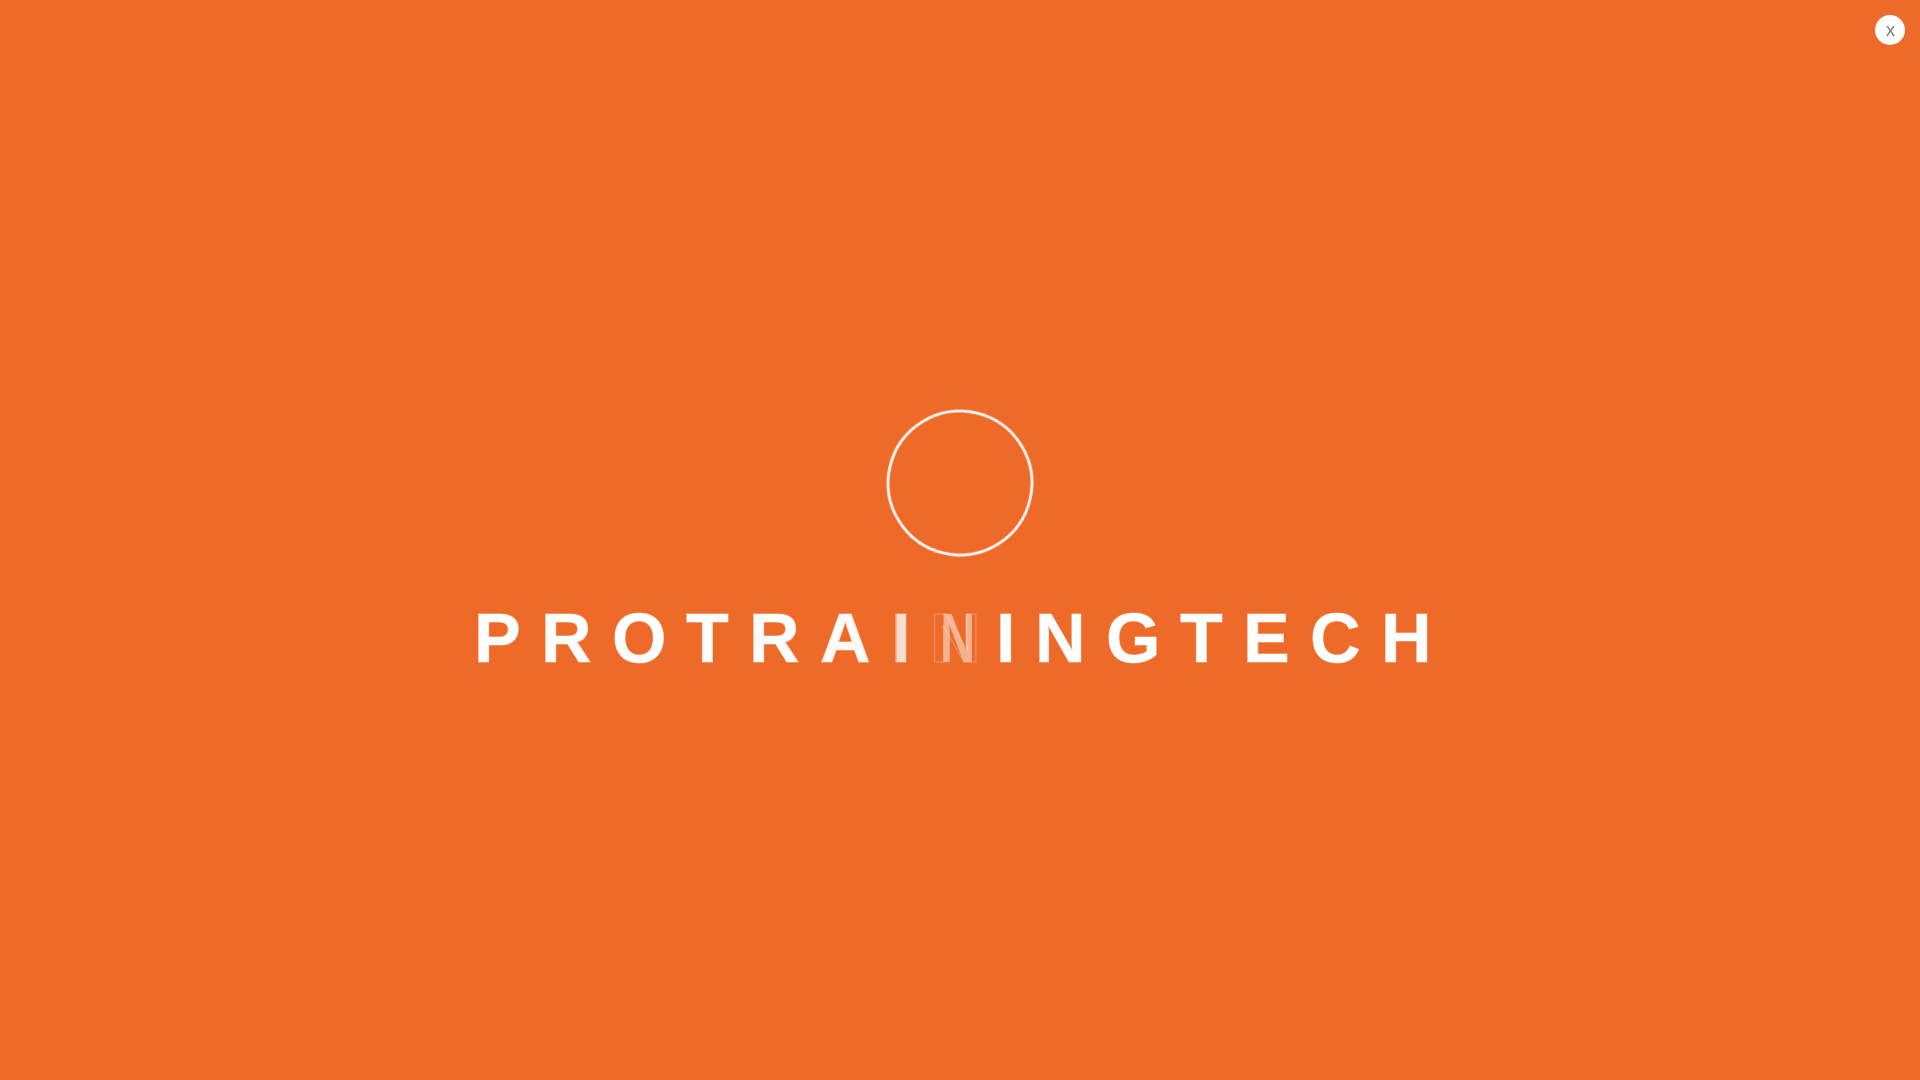

Retrieved current URL: https://protrainingtech.com/
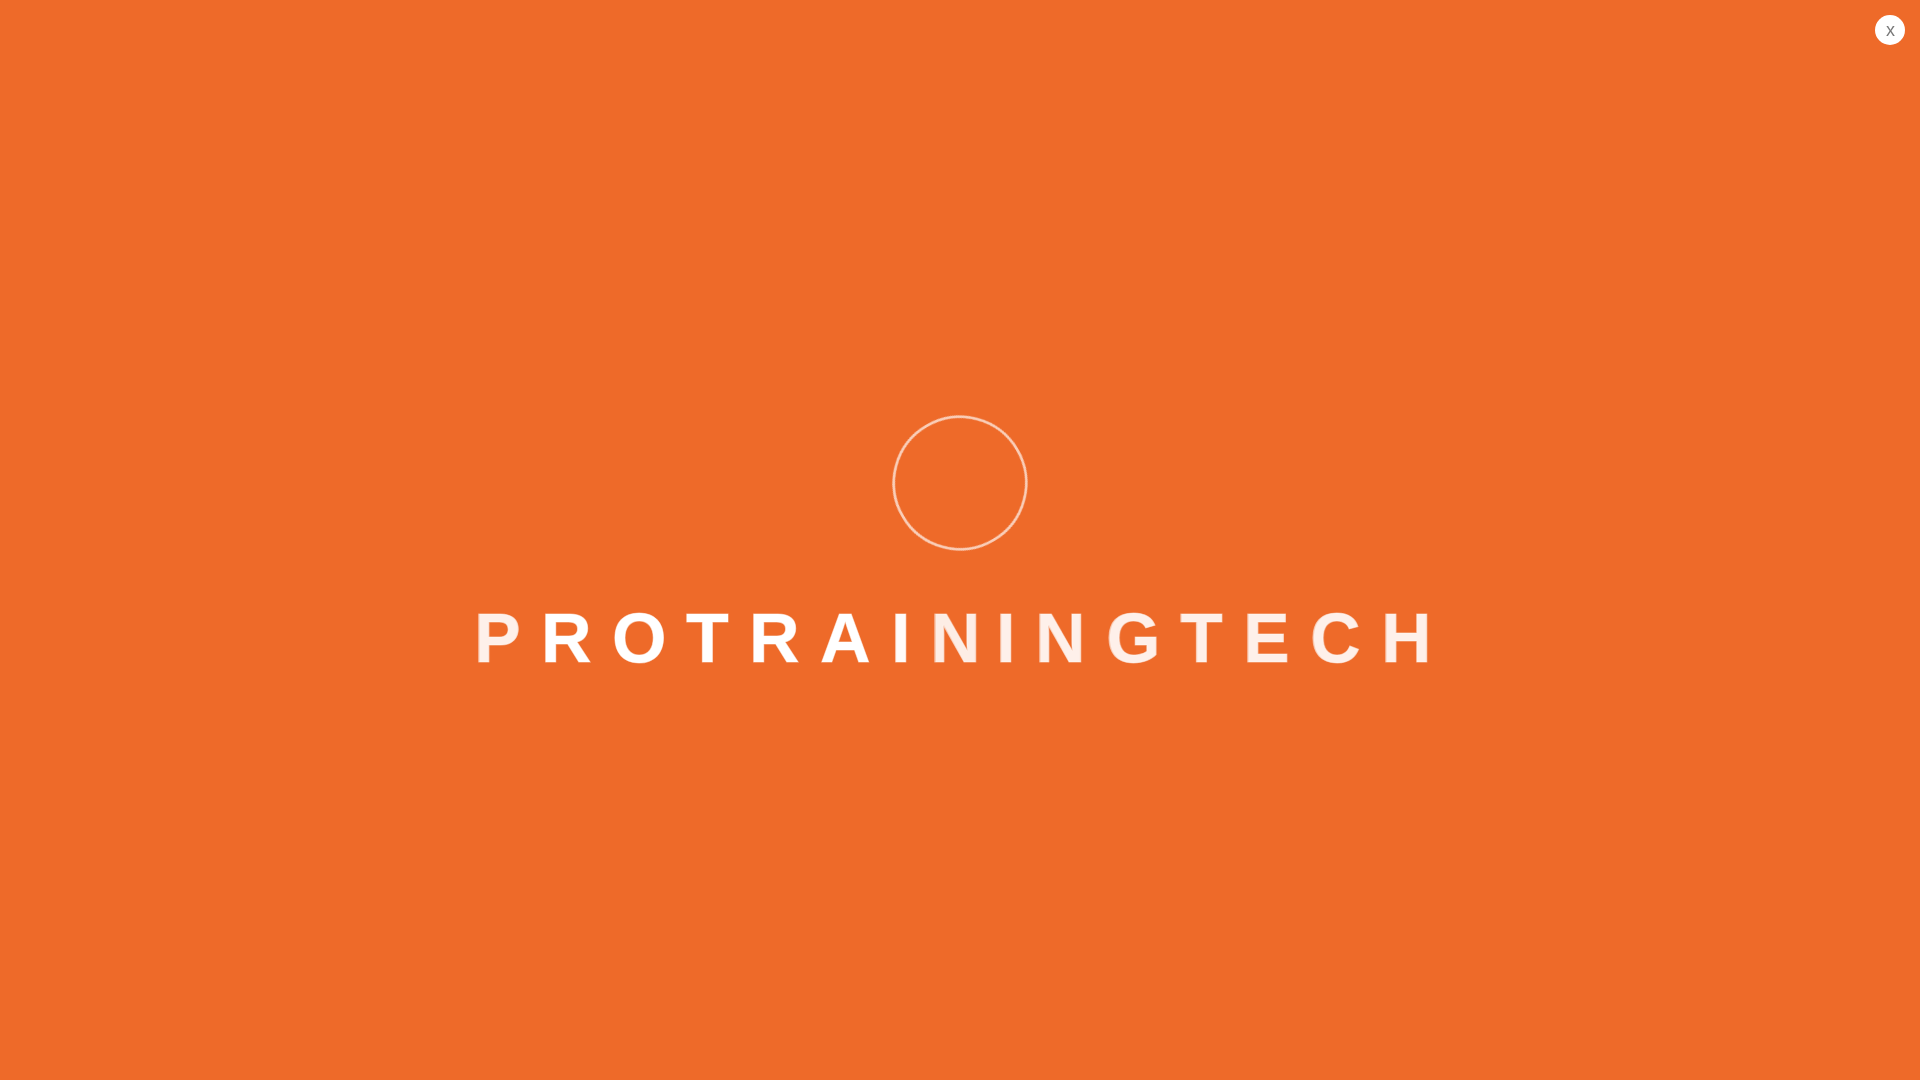

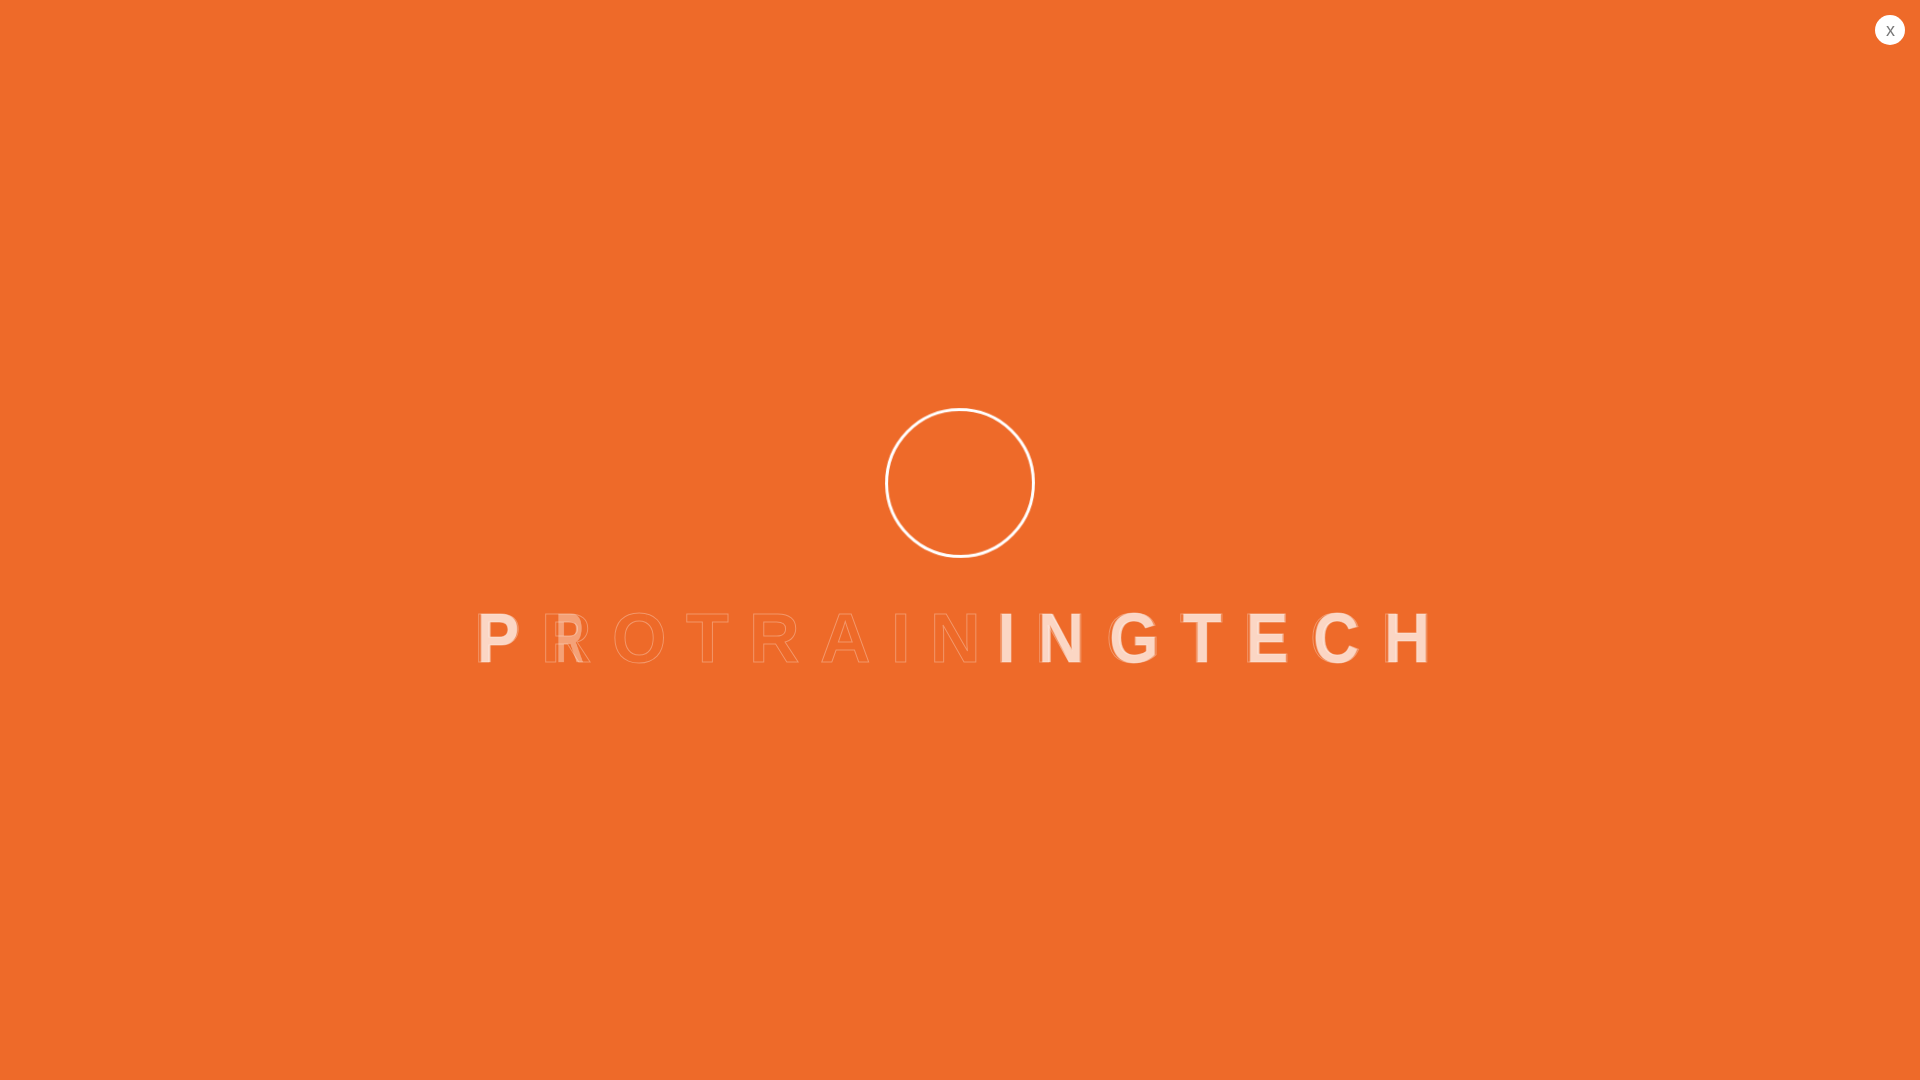